Tests adding a product to cart on BigBasket by navigating to apple search results, scrolling down, and clicking the add button for "Apple - Royal Gala Economy" product.

Starting URL: https://www.bigbasket.com/ps/?q=apple&nc=as

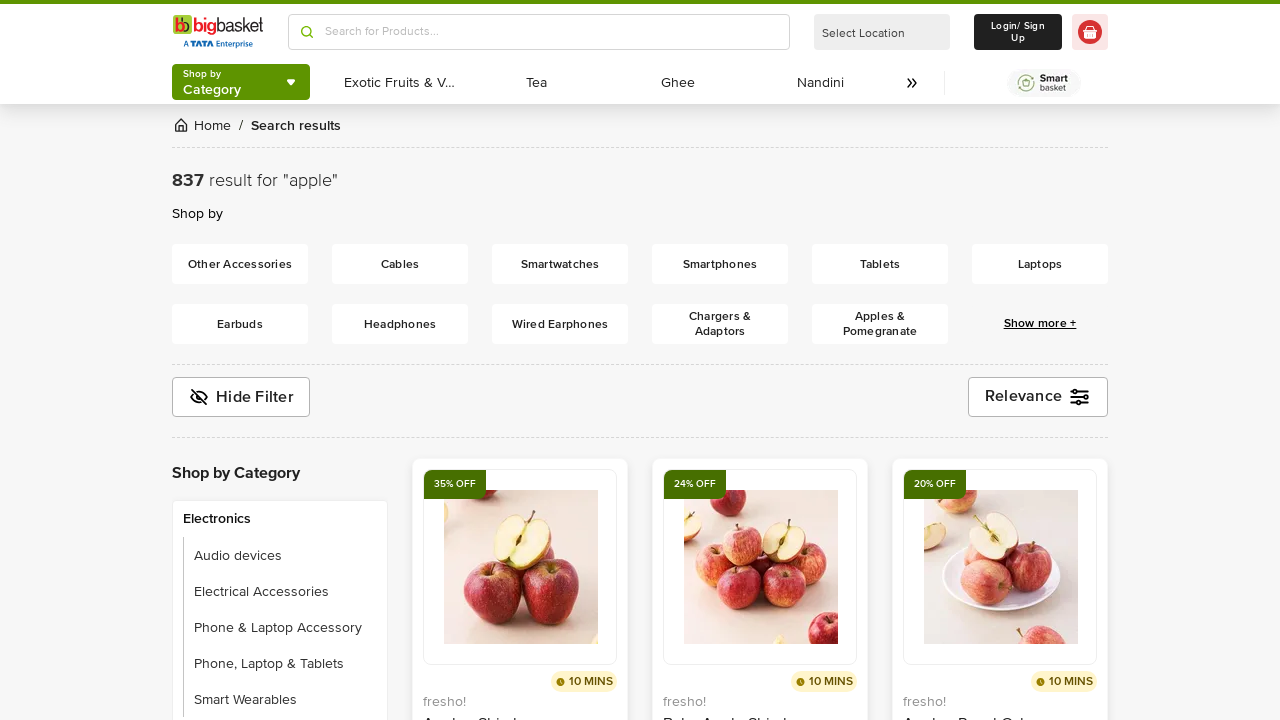

Scrolled down 500px to reveal products
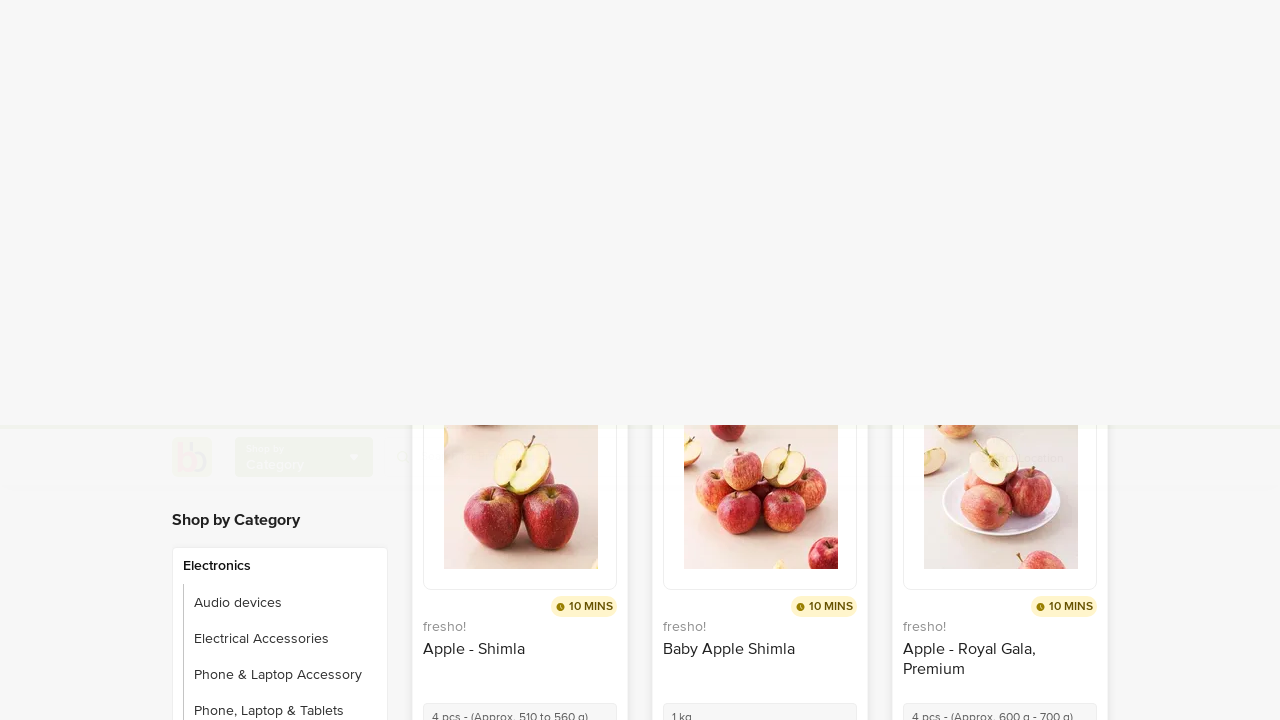

Waited 2 seconds for product listing to load
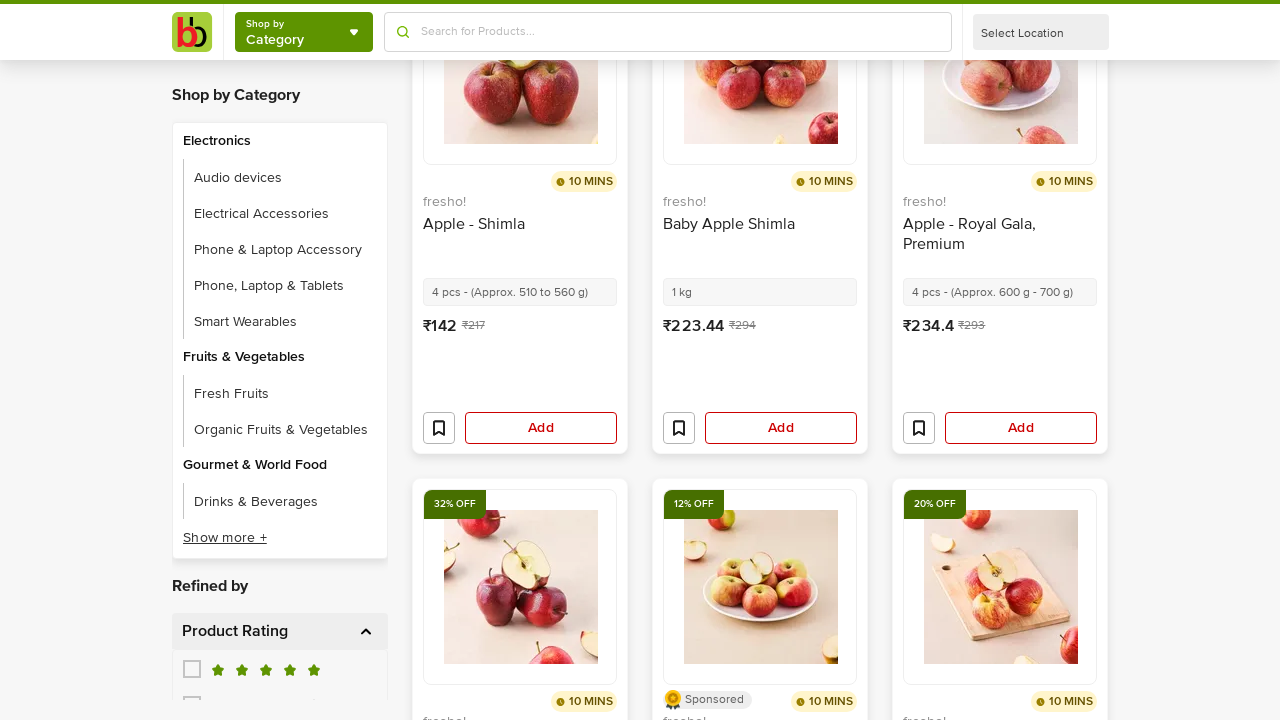

Clicked Add button for 'Apple - Royal Gala Economy' product at (1000, 360) on xpath=//h3[text()='Apple - Royal Gala Economy']/ancestor::div[contains(@class, '
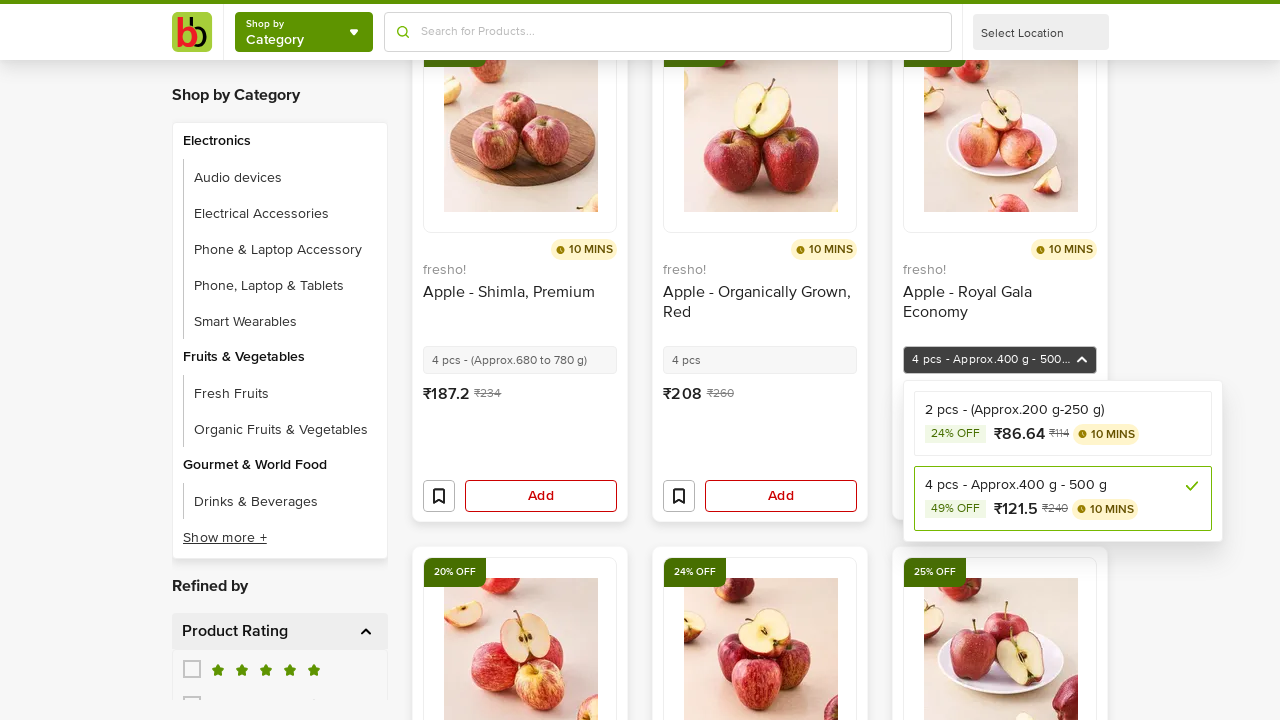

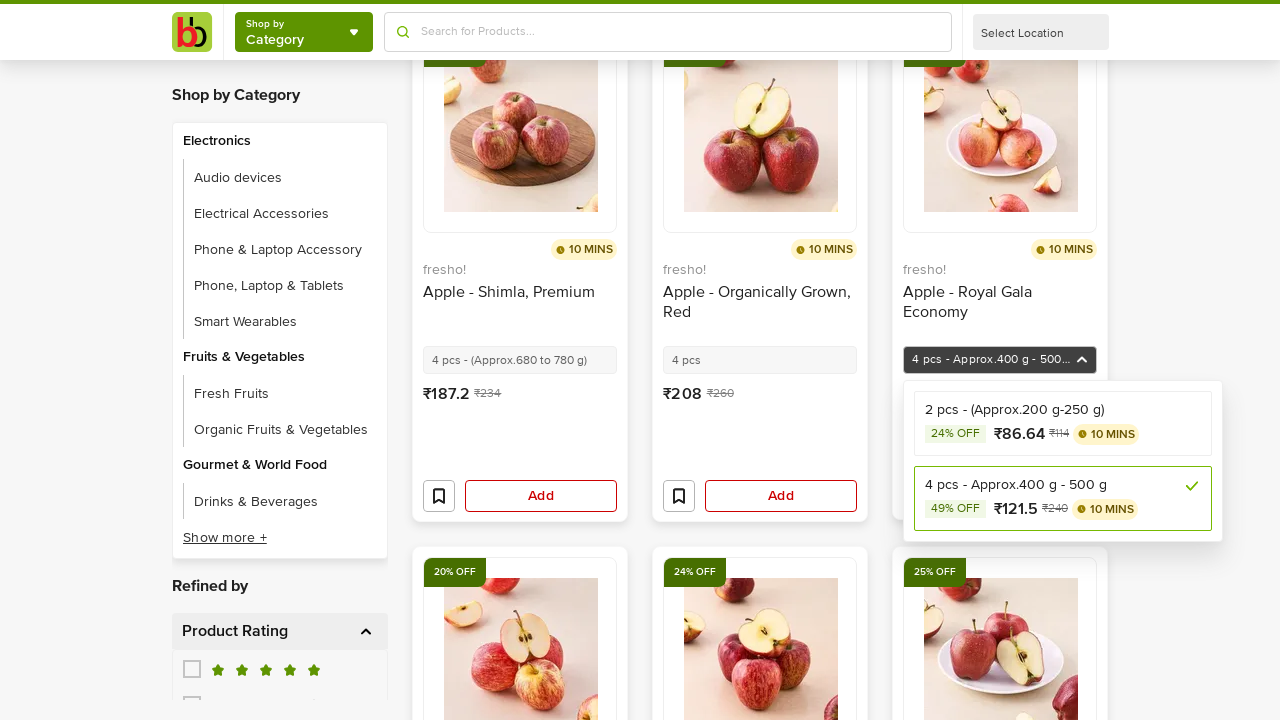